Navigates to the jQuery UI tooltip demo page and opens the Draggable link in a new browser tab using keyboard shortcut (Ctrl+Enter)

Starting URL: https://jqueryui.com/tooltip/

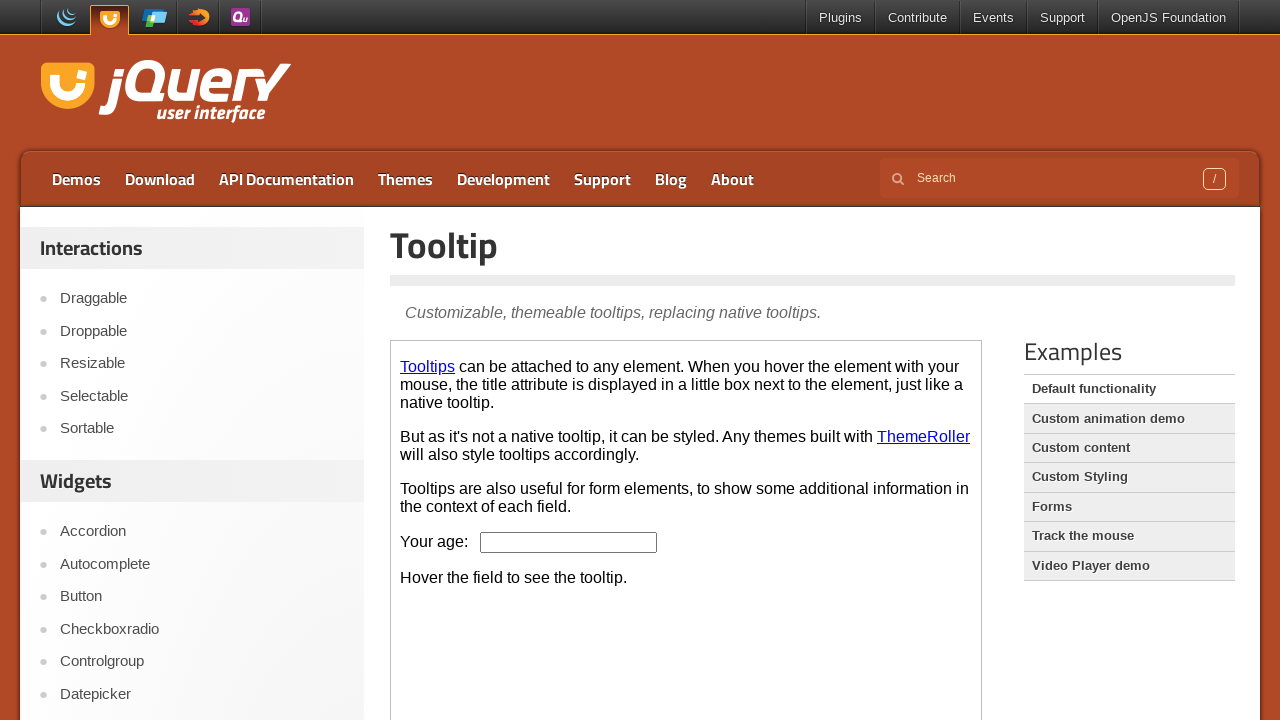

Navigated to jQuery UI tooltip demo page
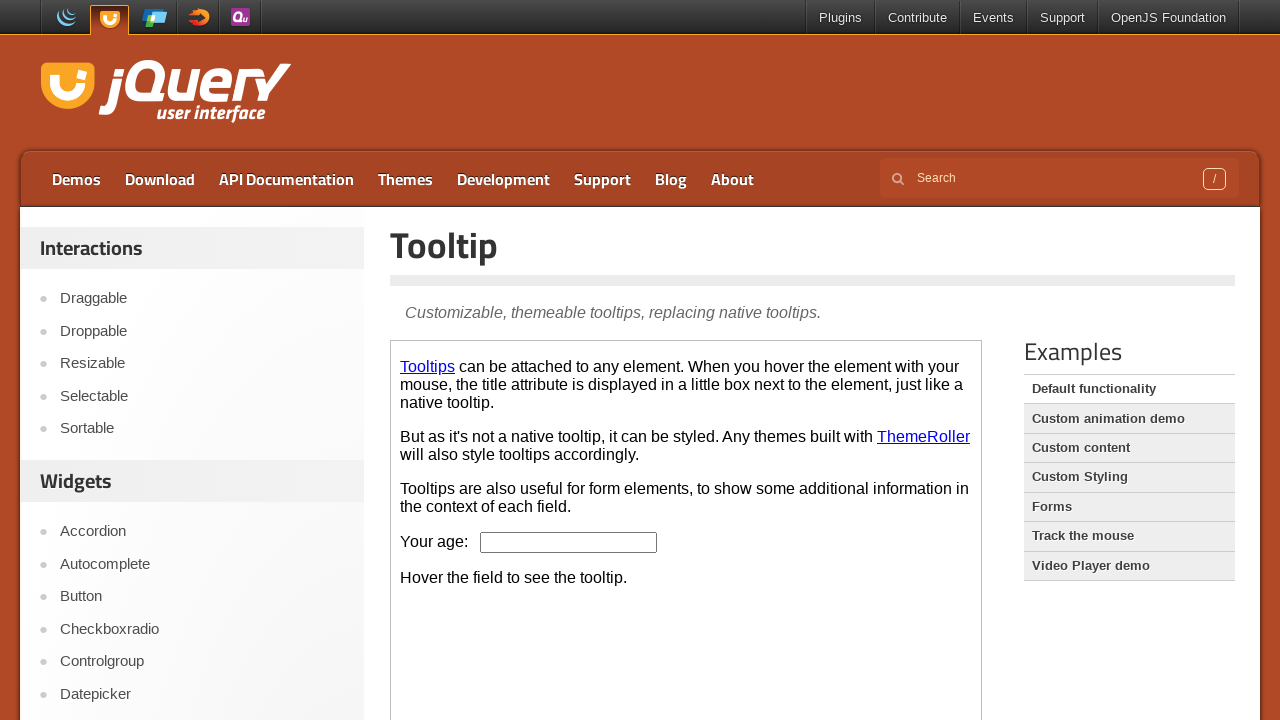

Opened Draggable link in new tab using Ctrl+Enter keyboard shortcut at (202, 299) on xpath=//a[text()='Draggable']
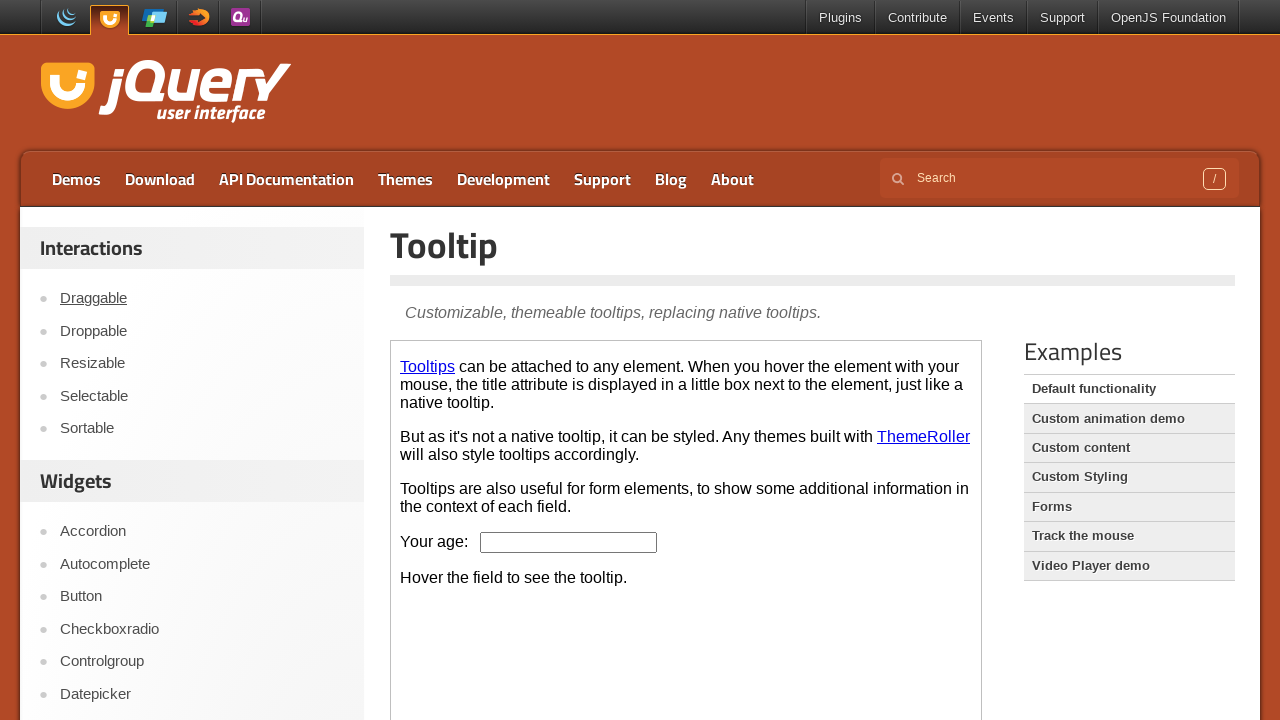

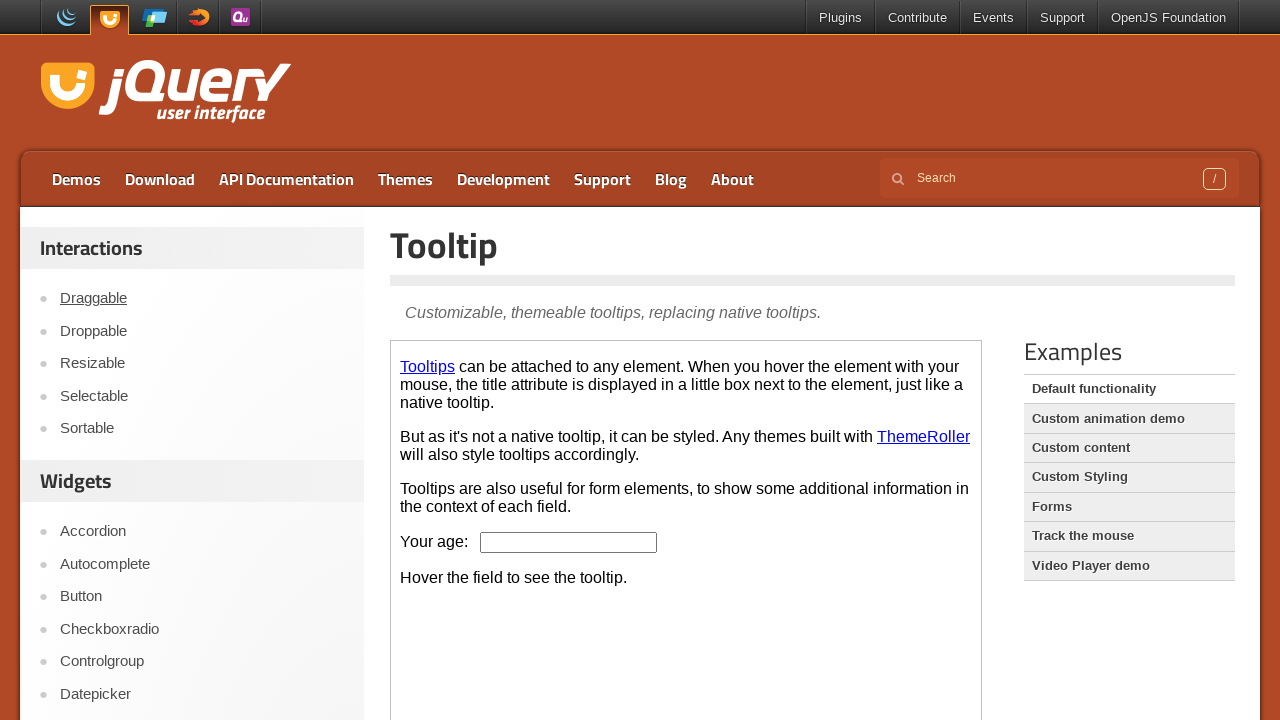